Navigates to HKEX Exchange Traded Products quote pages for multiple ETF symbols and verifies that AUM data elements are displayed on each page.

Starting URL: https://www.hkex.com.hk/Market-Data/Securities-Prices/Exchange-Traded-Products/Exchange-Traded-Products-Quote?sym=9008&sc_lang=en

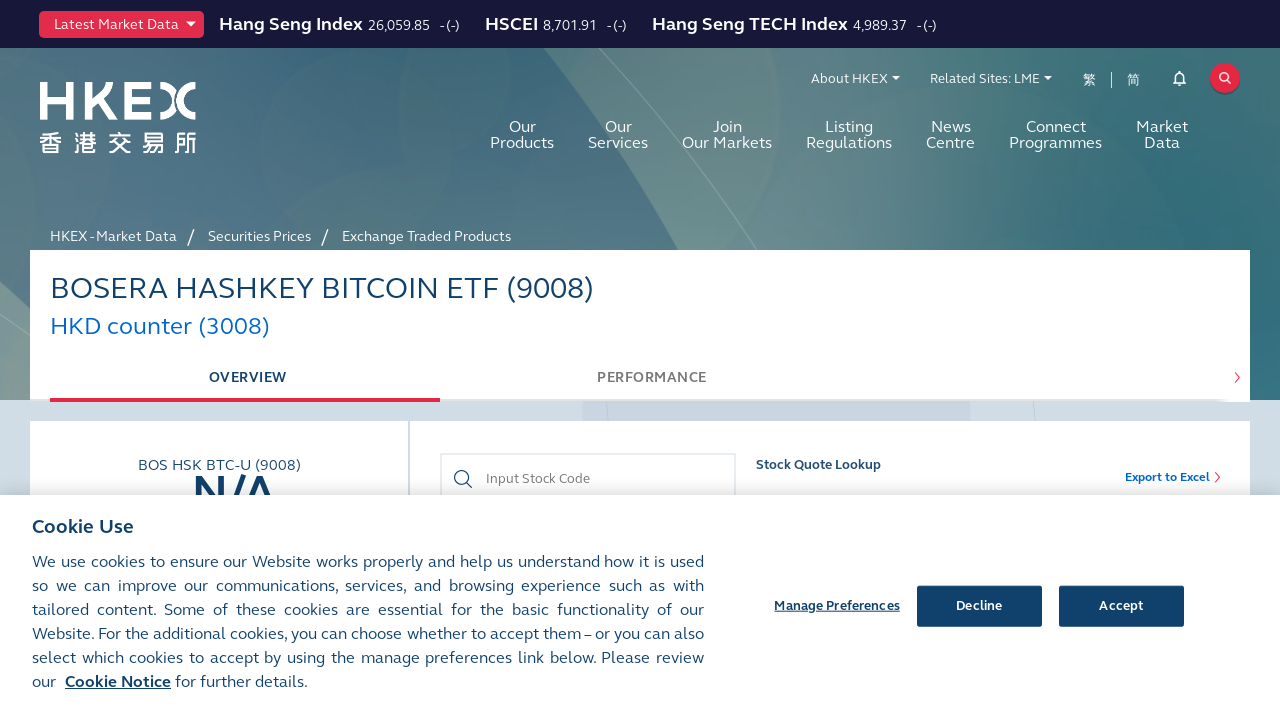

Waited for AUM data element to load on ETF 9008 page
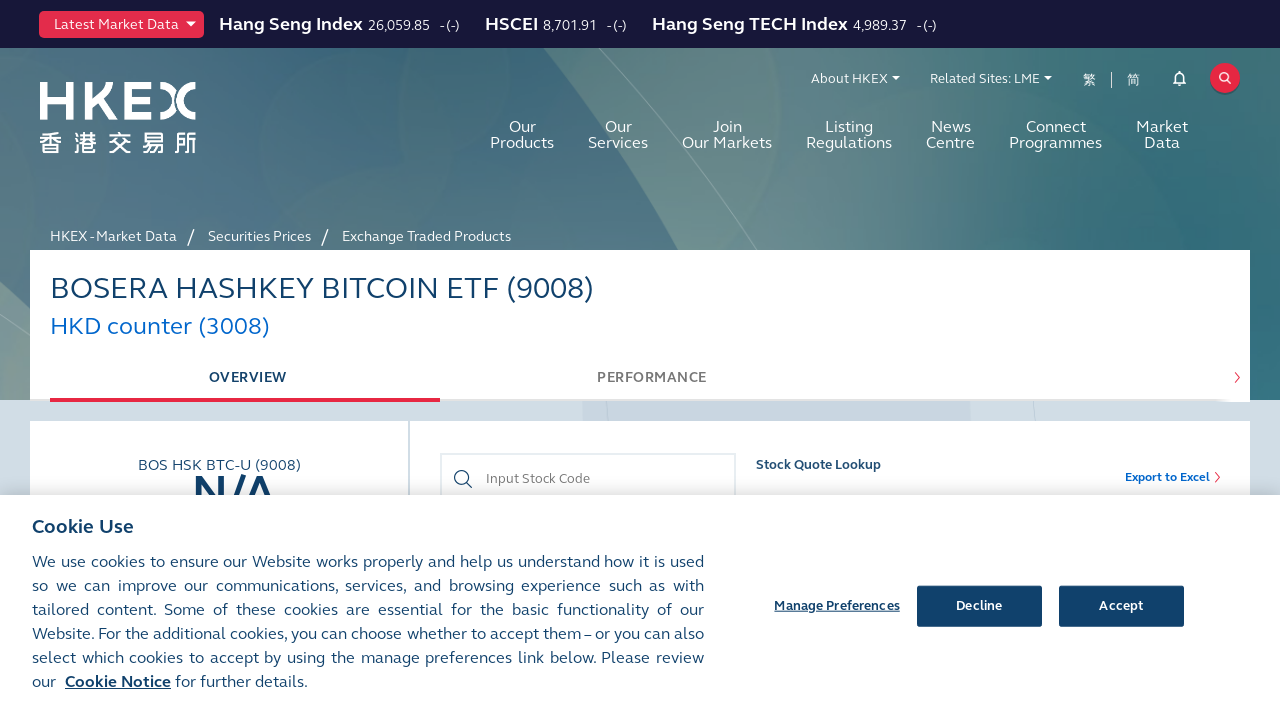

Verified AUM date element is present on ETF 9008 page
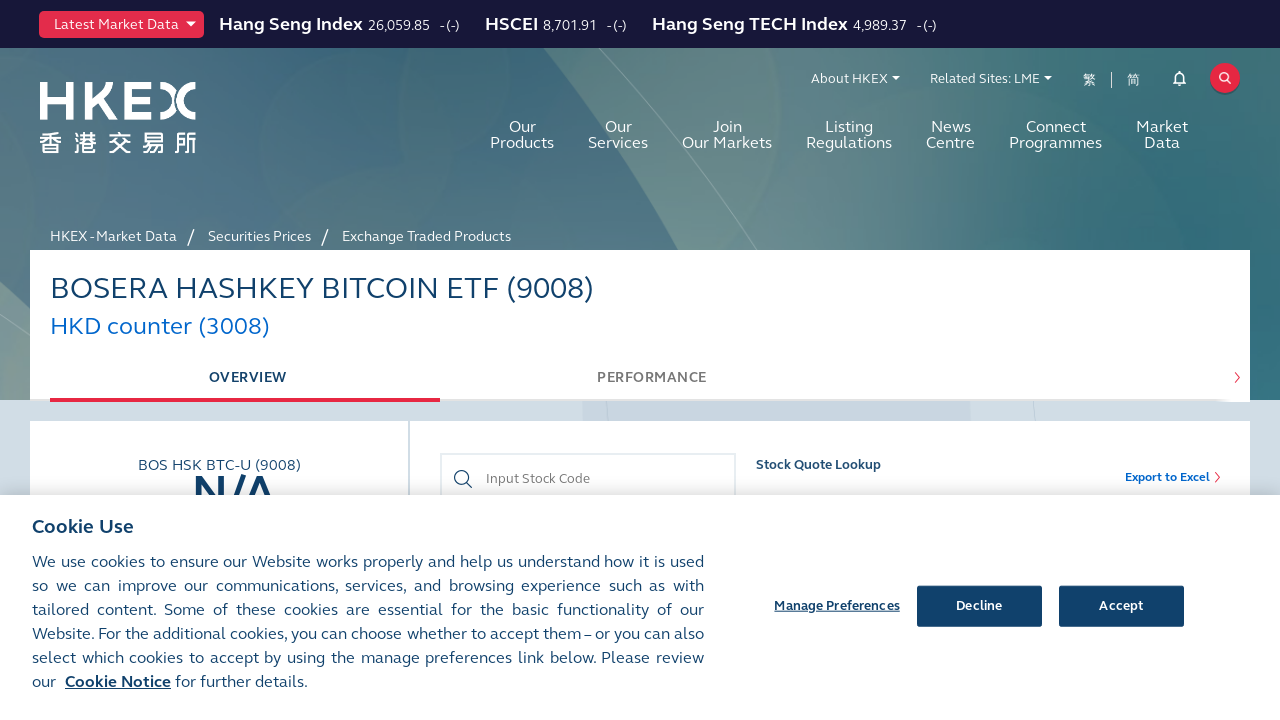

Navigated to ETF 9042 quote page
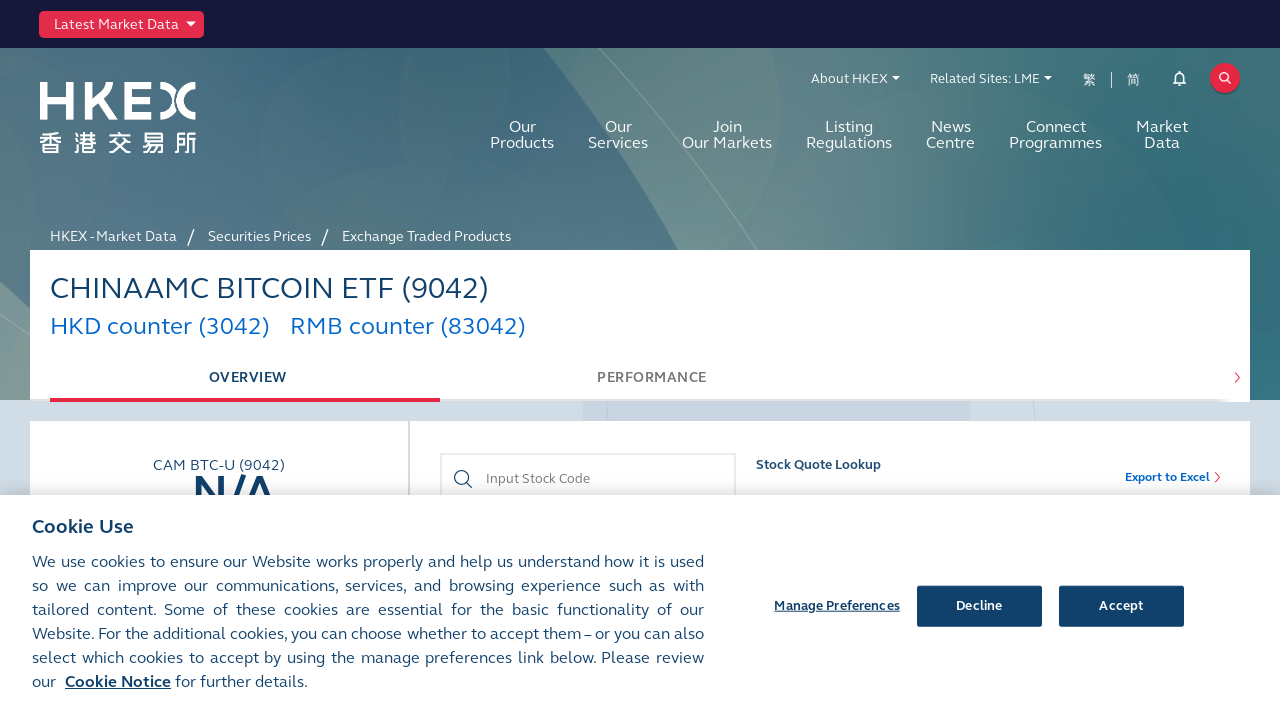

Waited for AUM data element to load on ETF 9042 page
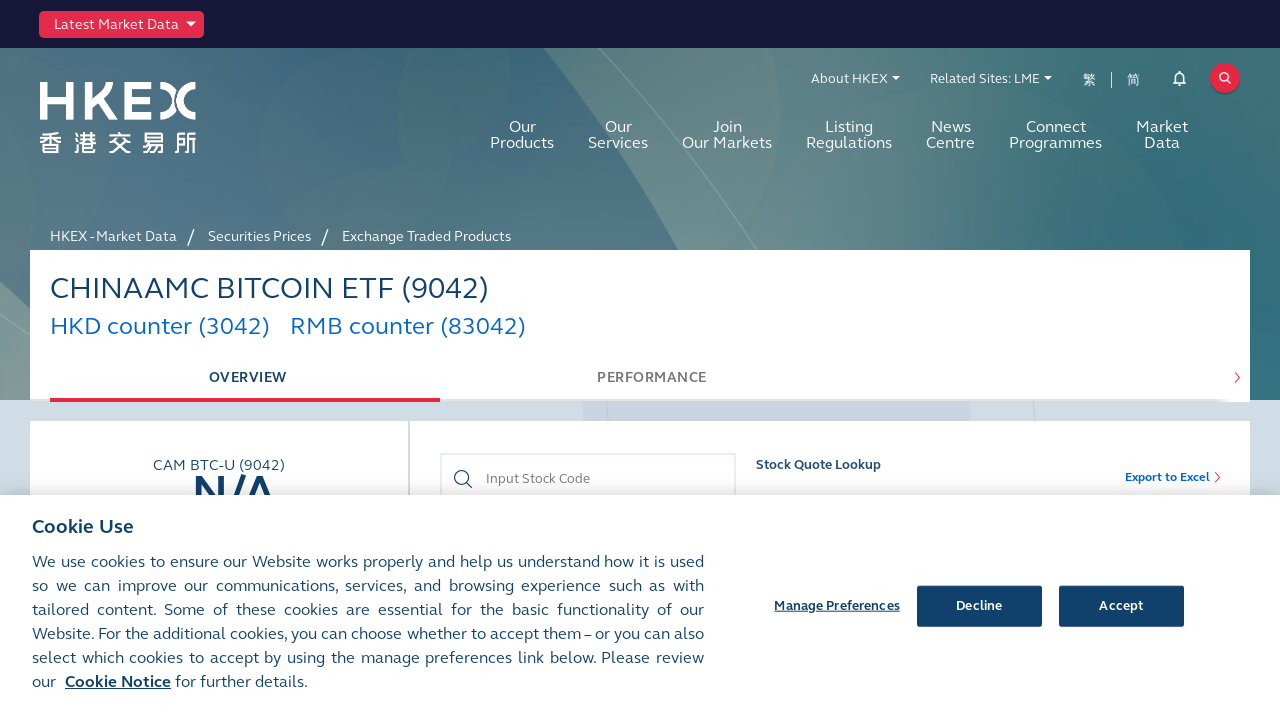

Navigated to ETF 9439 quote page
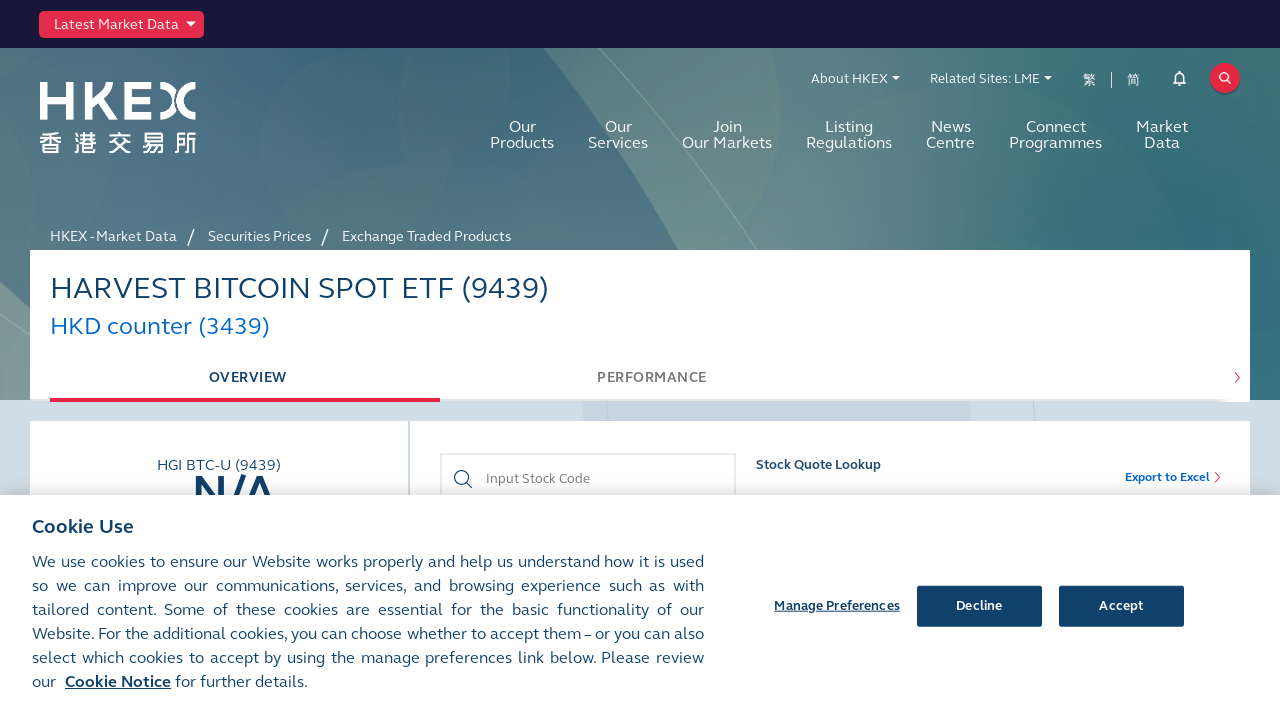

Waited for AUM data element to load on ETF 9439 page
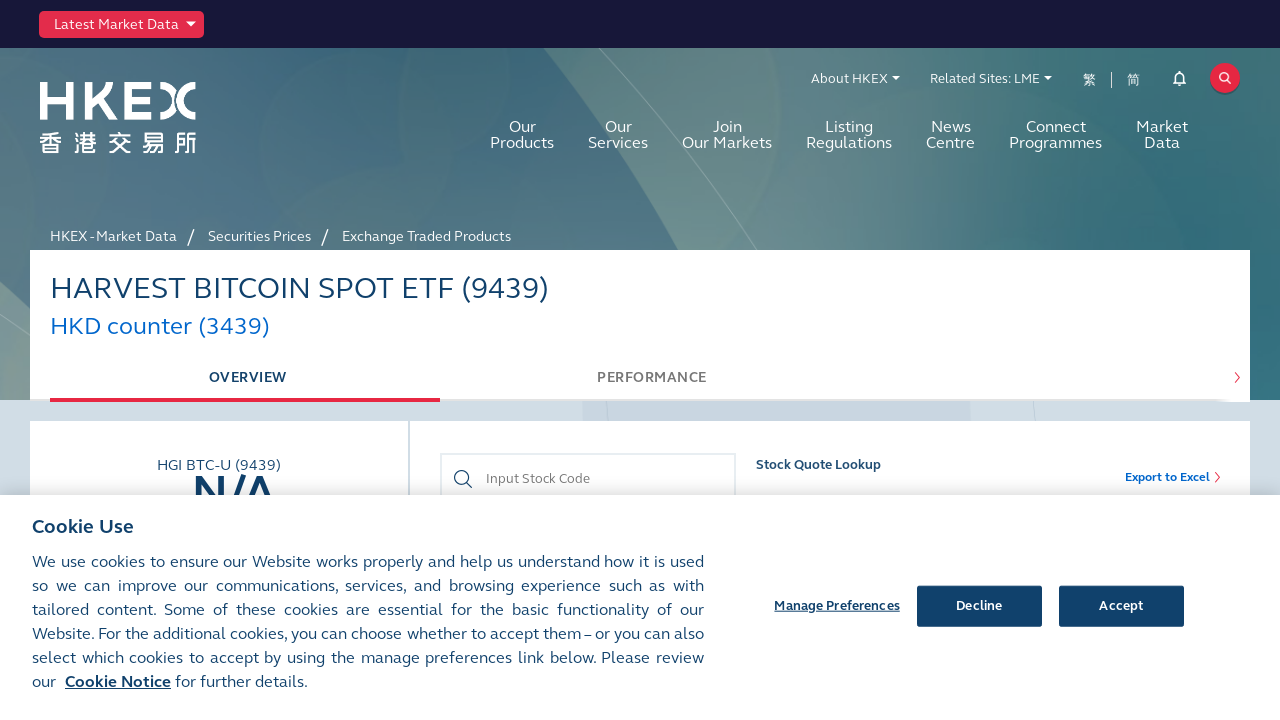

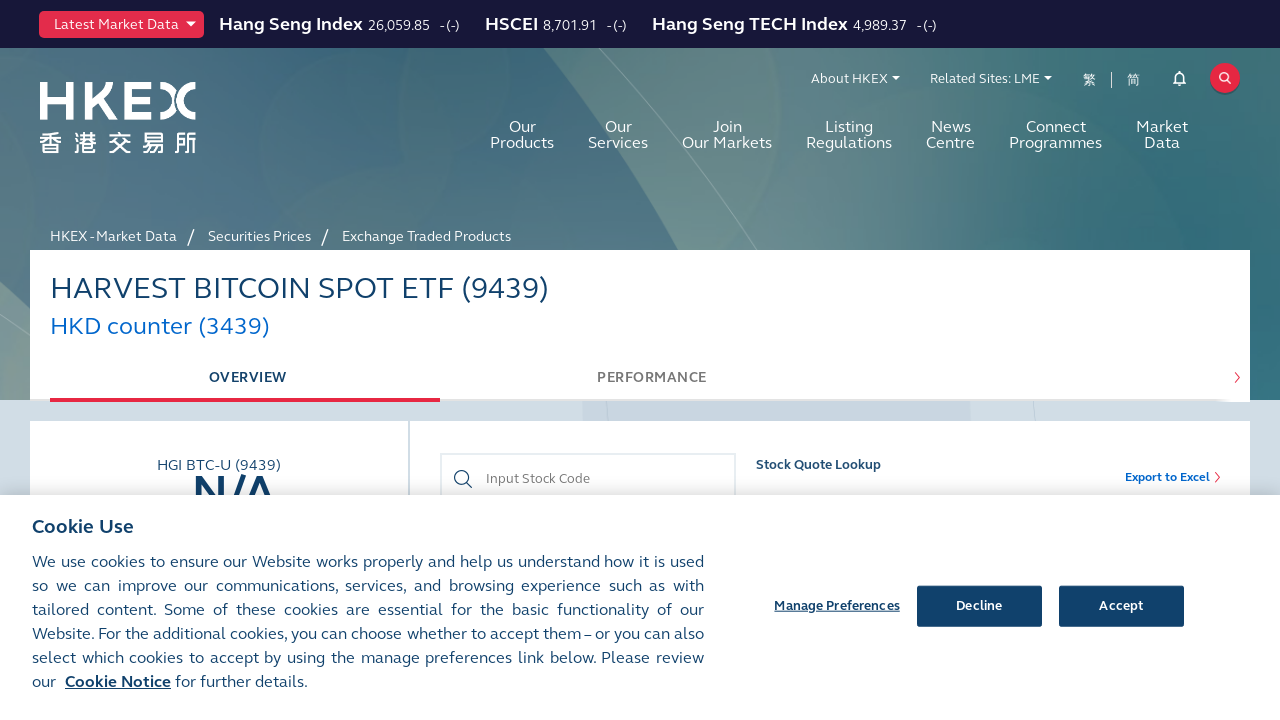